Practices various Selenium locator strategies on a demo site by filling login forms, testing password reset functionality, and interacting with multiple form elements using different selector types (ID, name, class, CSS, XPath).

Starting URL: https://rahulshettyacademy.com/locatorspractice/

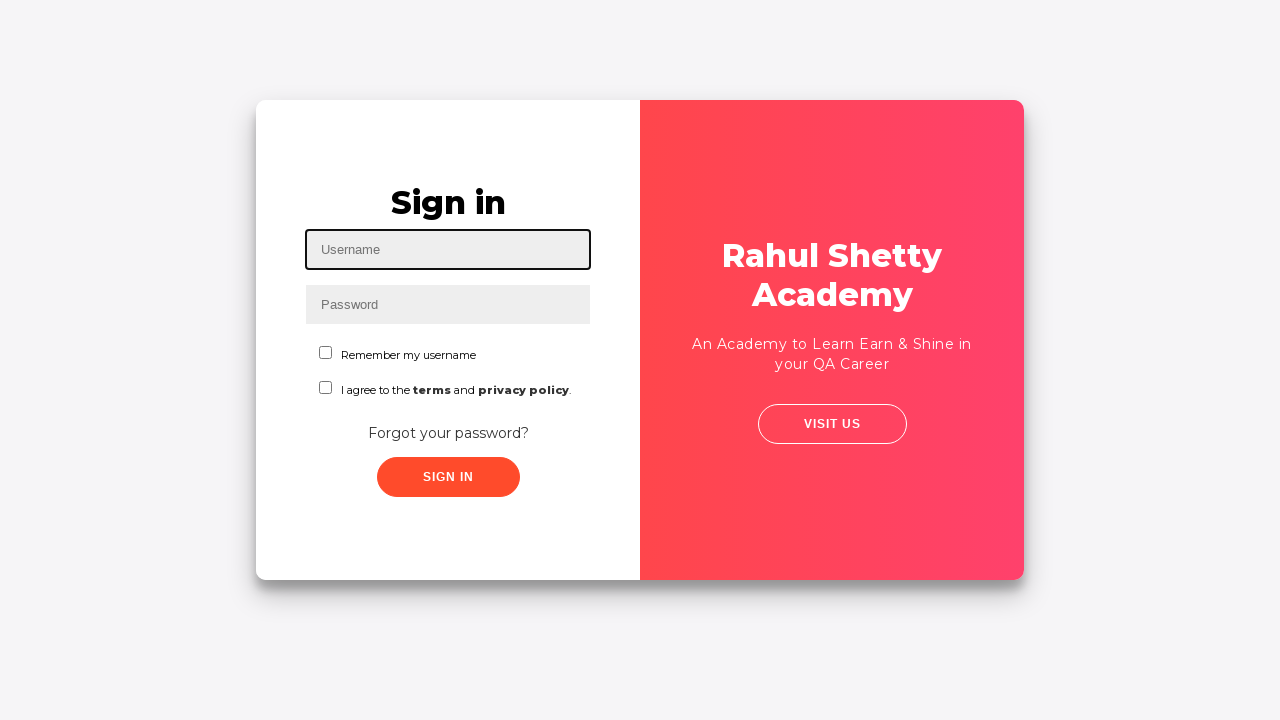

Filled username field with 'test' using ID selector on #inputUsername
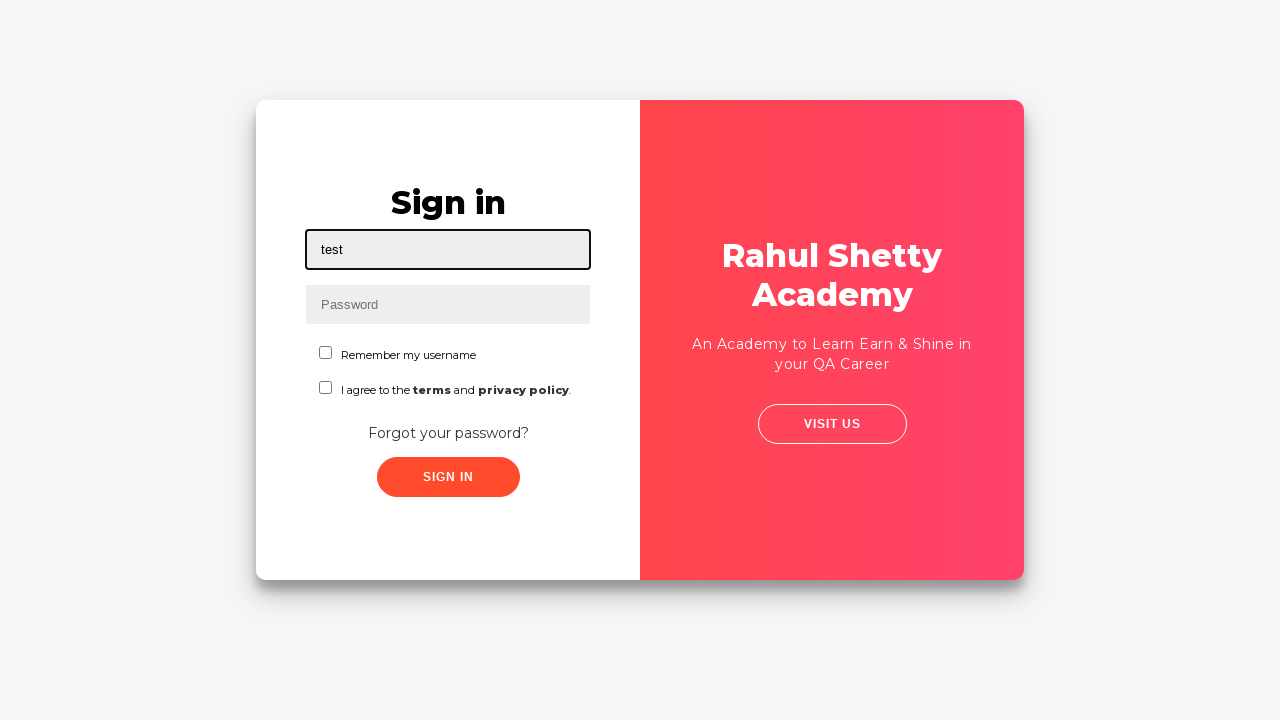

Filled password field with 'test' using name selector on input[name='inputPassword']
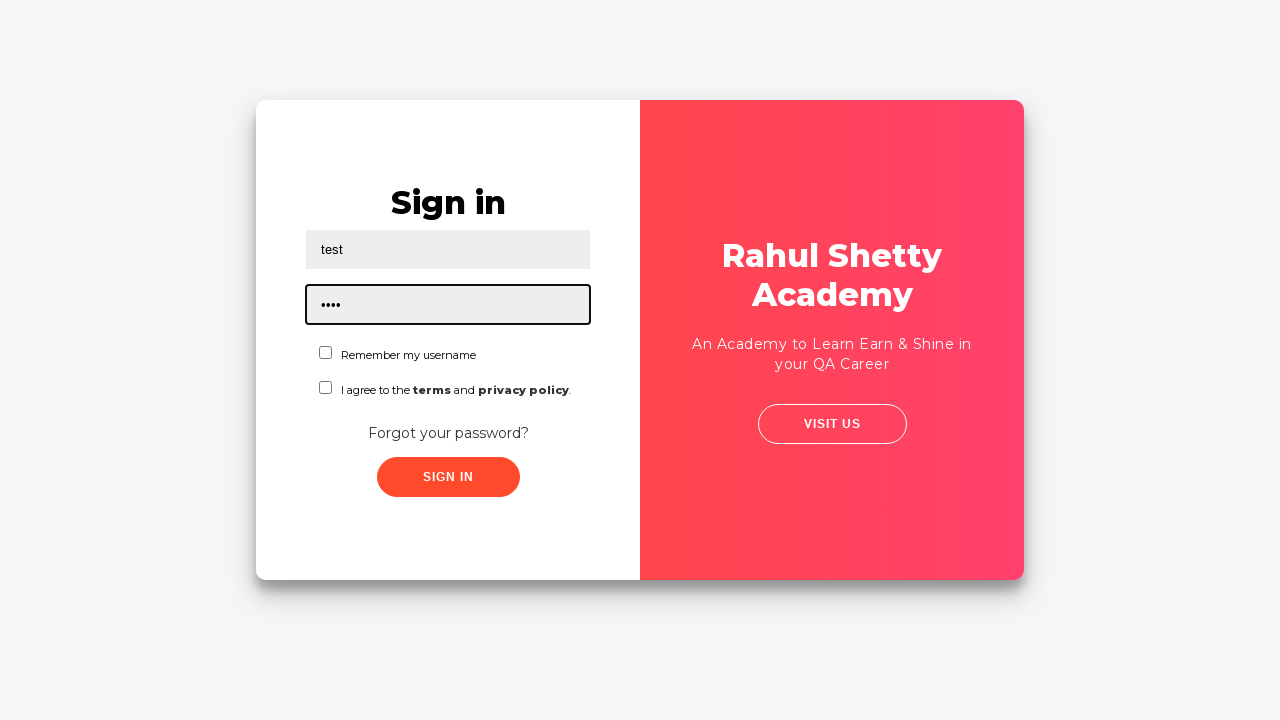

Clicked sign in button at (448, 477) on .signInBtn
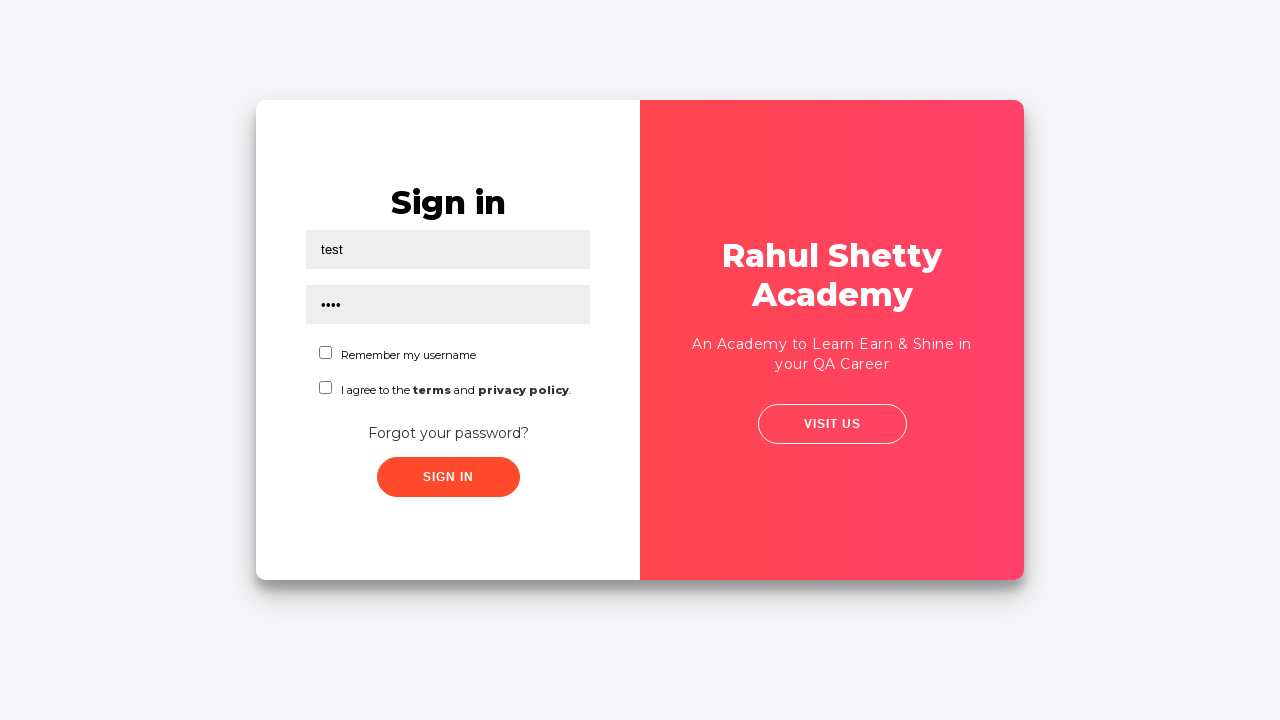

Error message appeared on login form
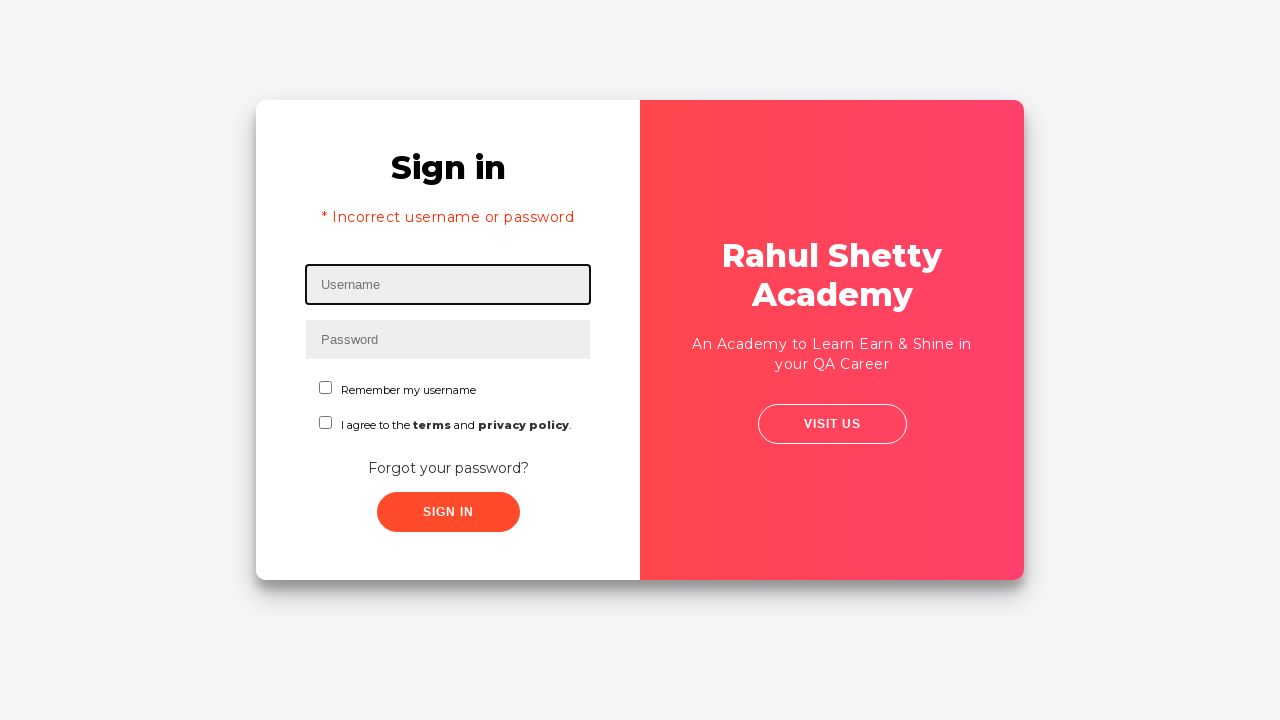

Clicked 'Forgot your password?' link at (448, 468) on text=Forgot your password?
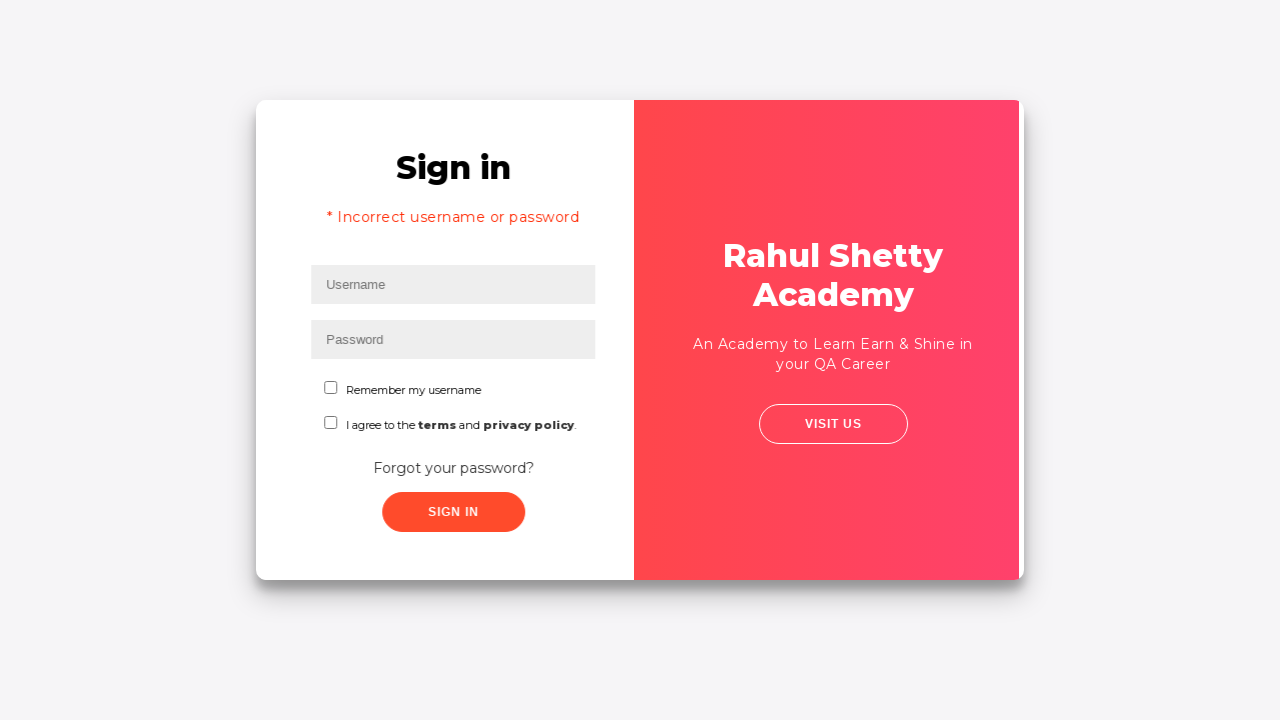

Waited for forgot password form to load
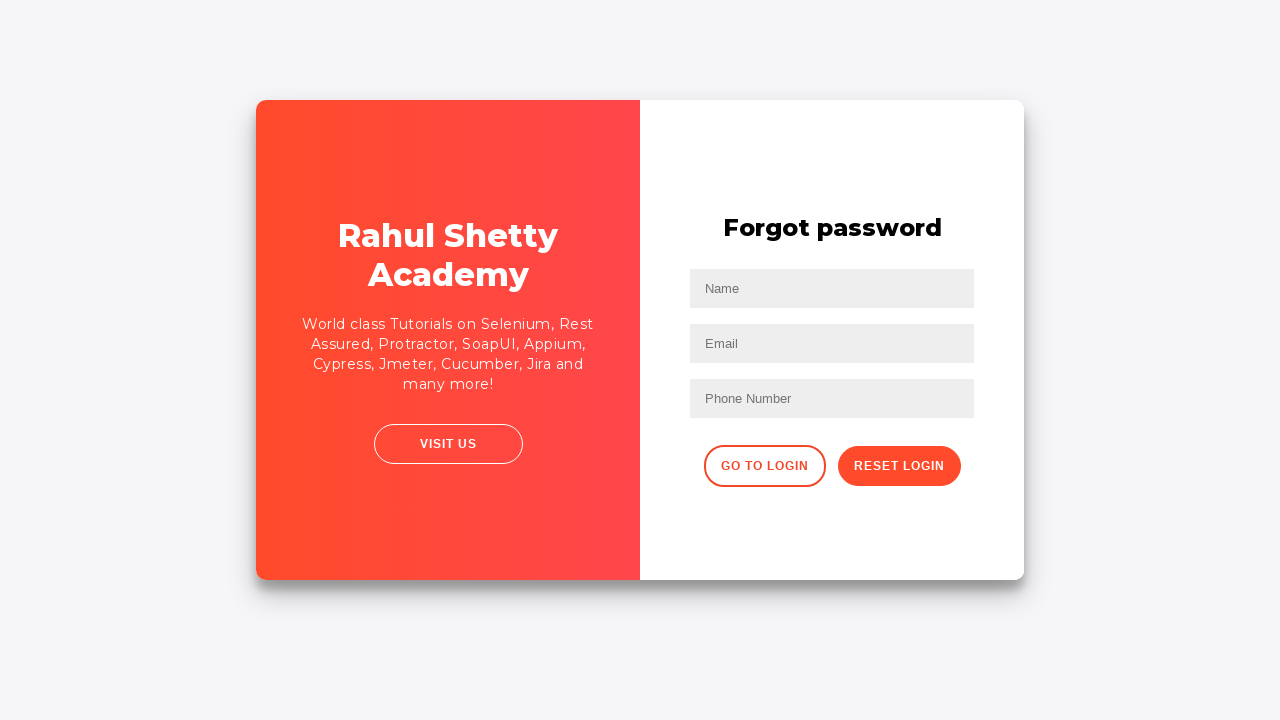

Filled name field with 'Test' in forgot password form on input[placeholder='Name']
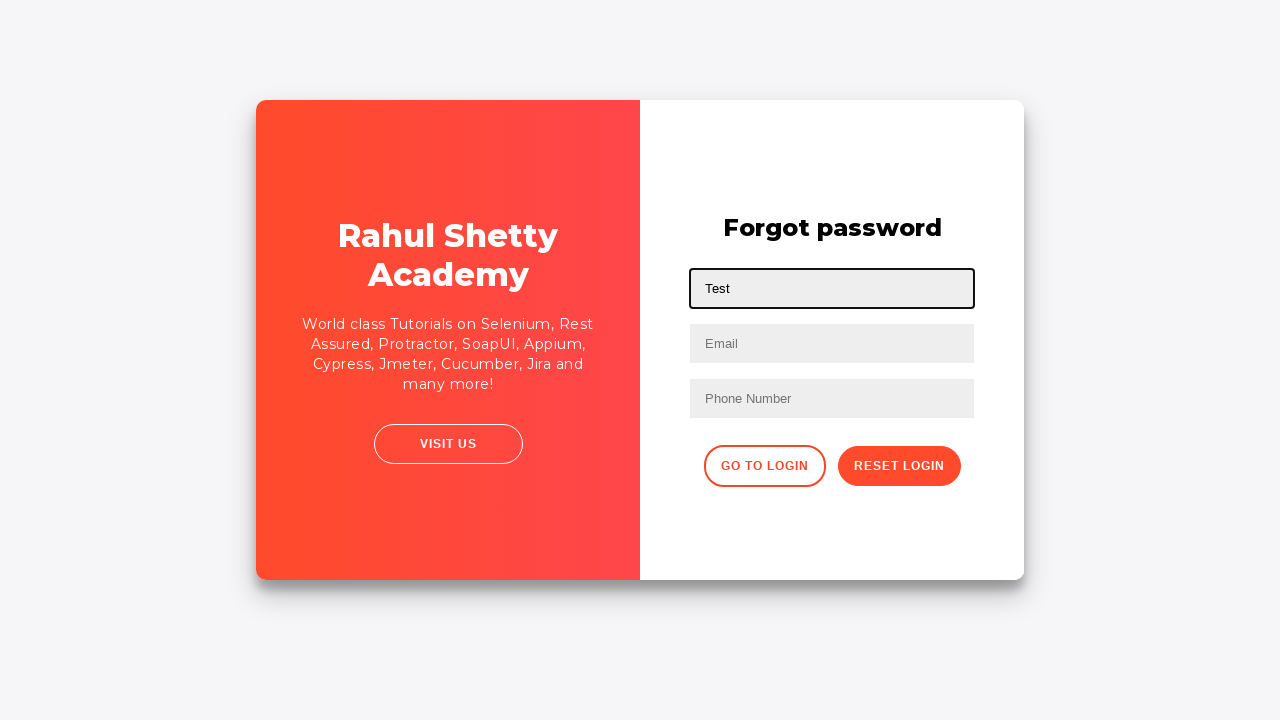

Filled email field with 'test@test.com' in forgot password form on input[placeholder='Email']
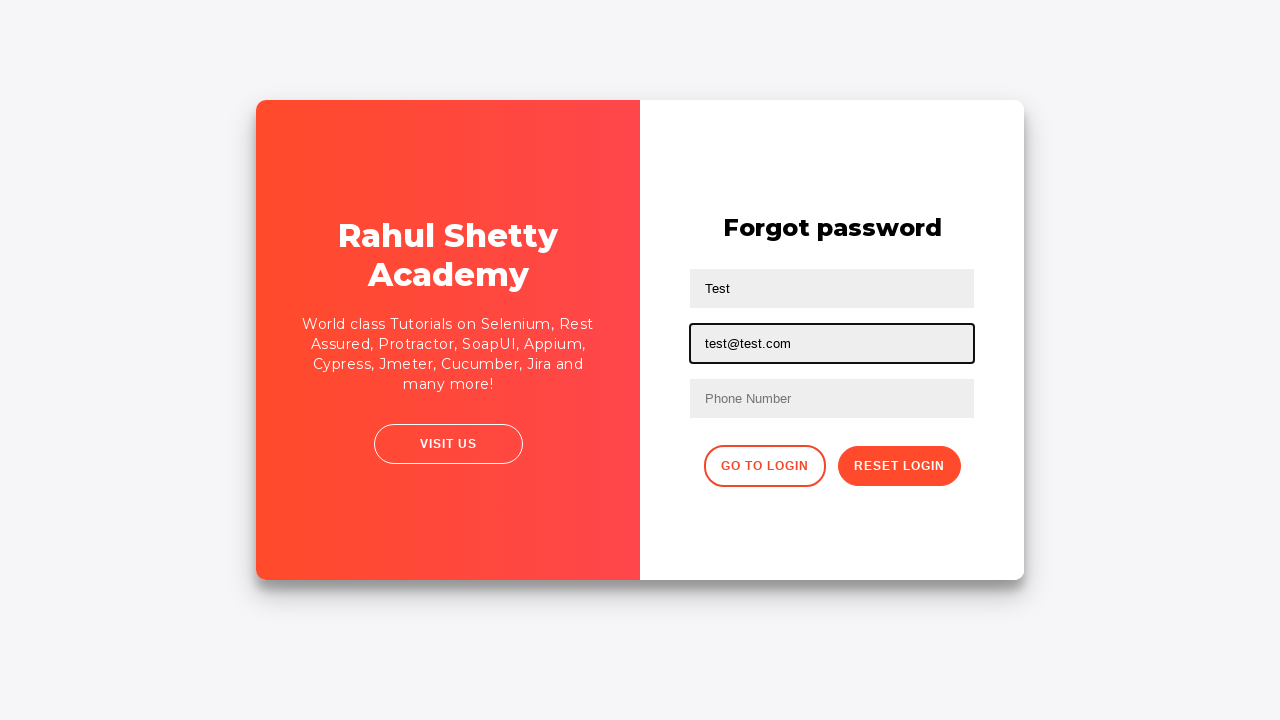

Refilled email field with 'test@gmail.com' using nth-child selector on input[type='text']:nth-child(3)
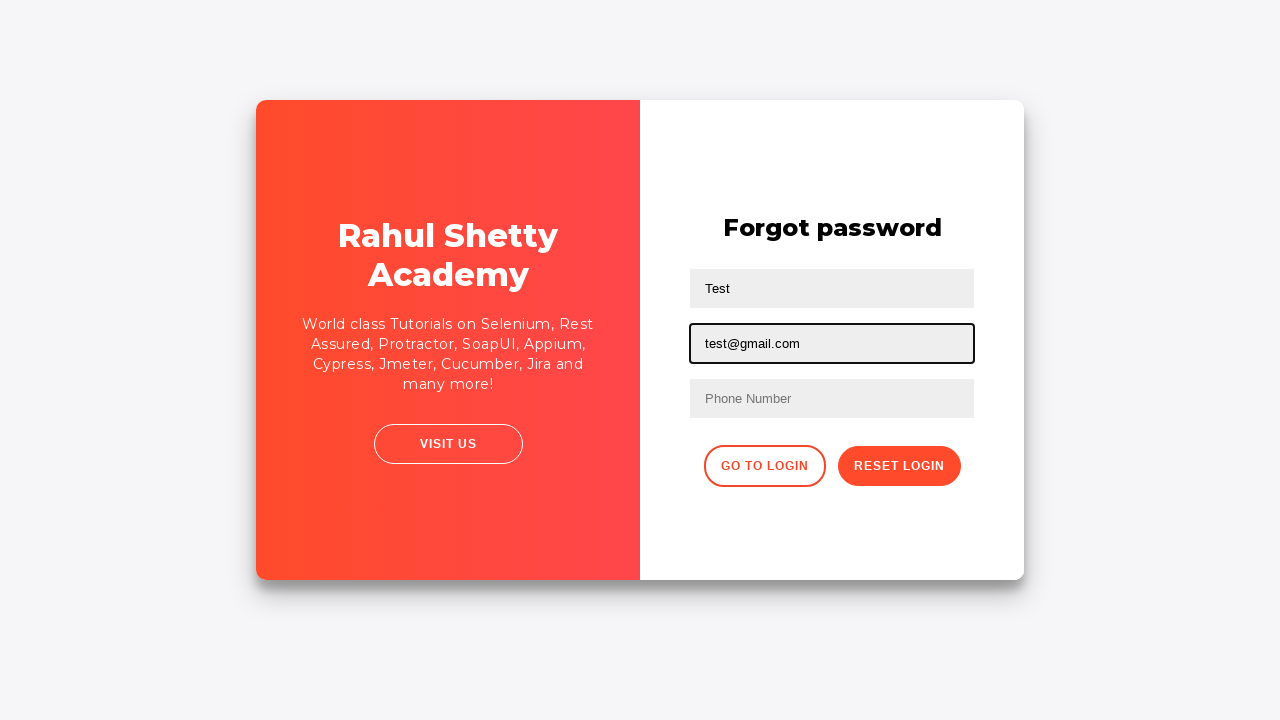

Filled phone number field with '12312' using nth-of-type selector on form input:nth-of-type(3)
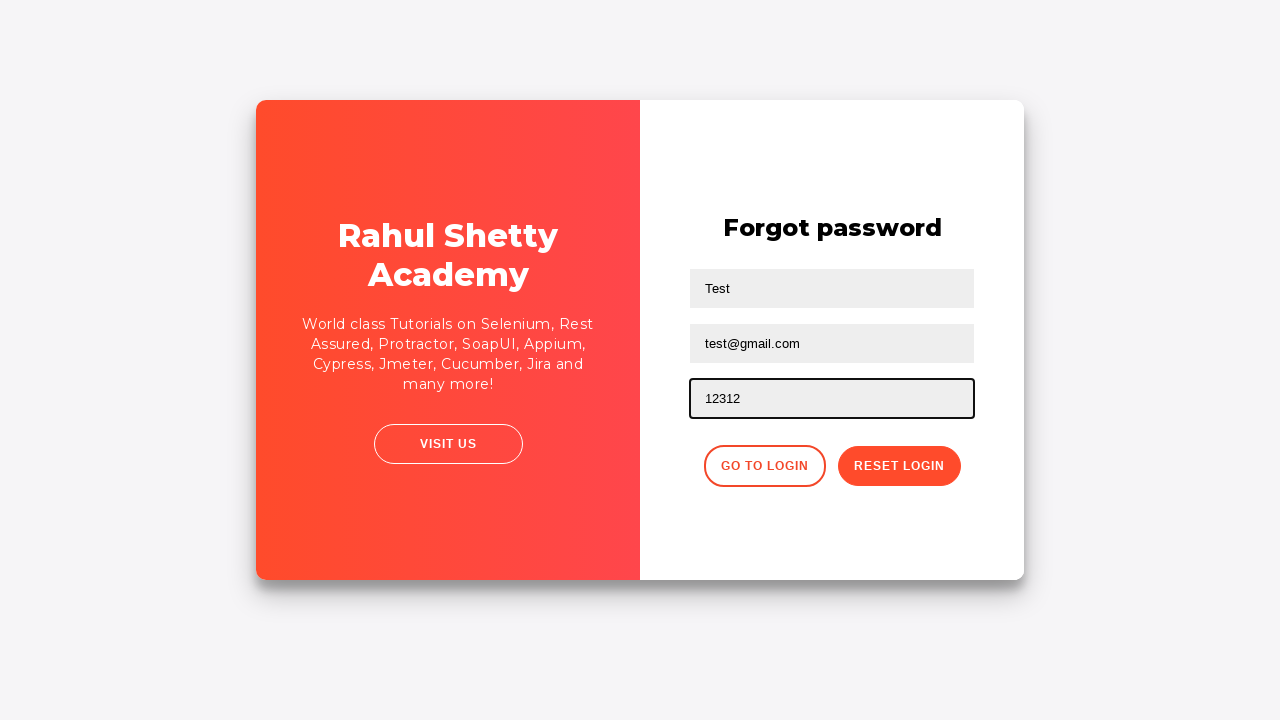

Clicked reset password button at (899, 466) on .reset-pwd-btn
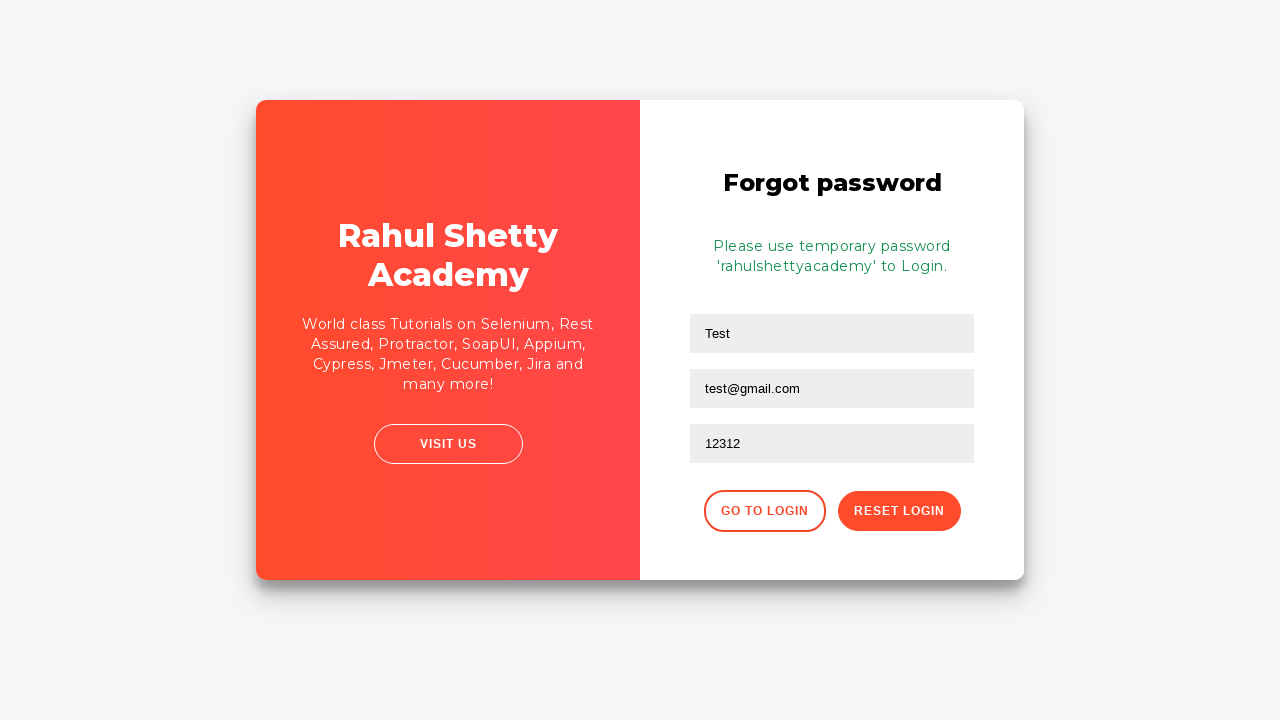

Confirmation message appeared after password reset
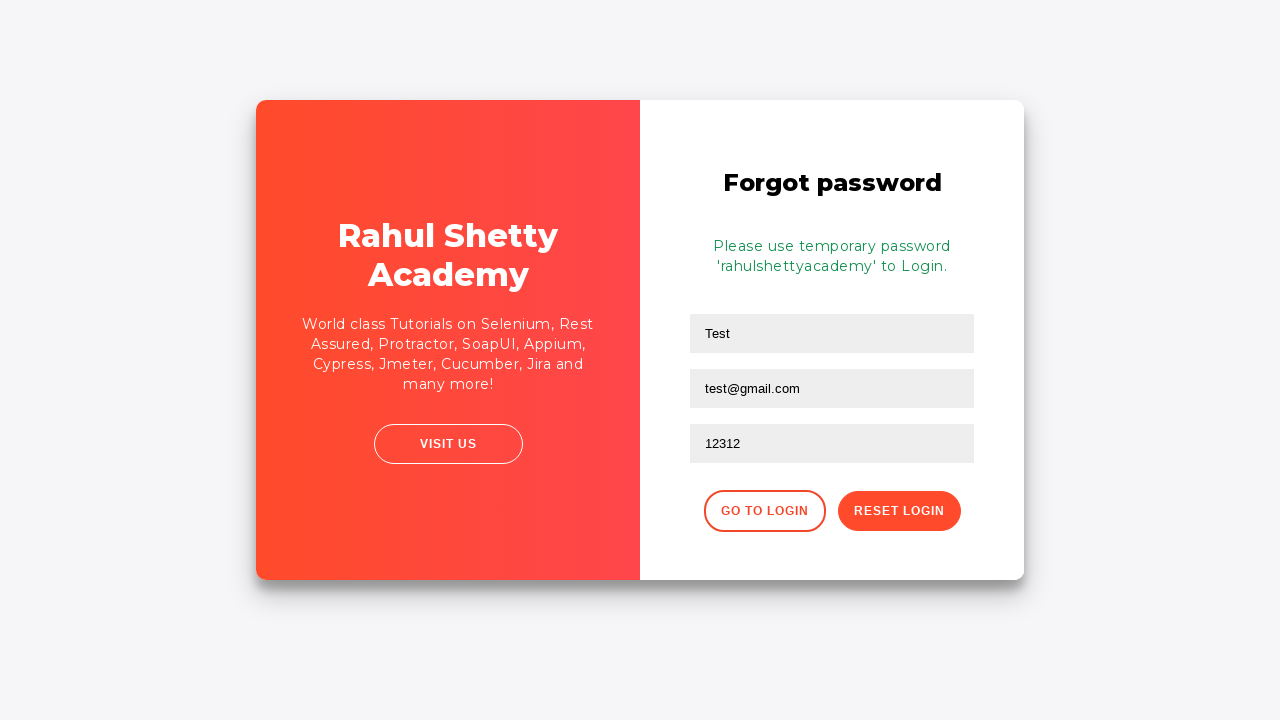

Clicked button to return to login form at (764, 511) on .forgot-pwd-btn-conainer button:first-child
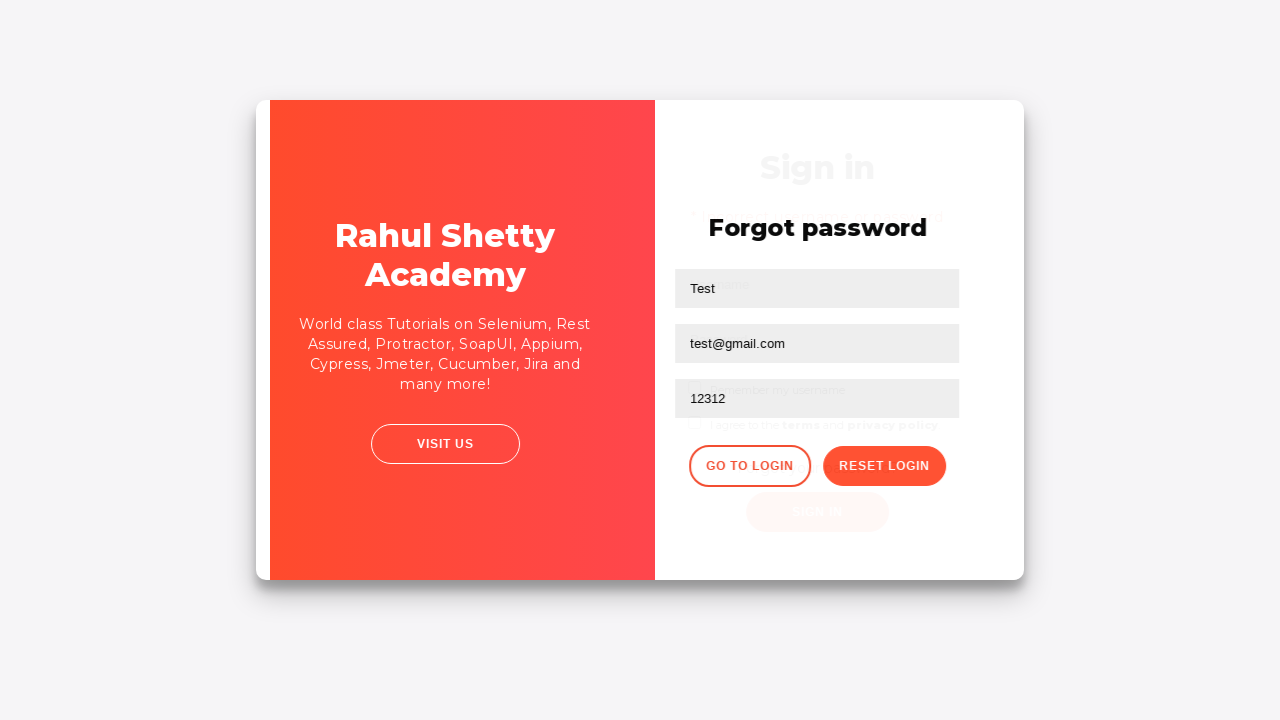

Waited for login form to reappear
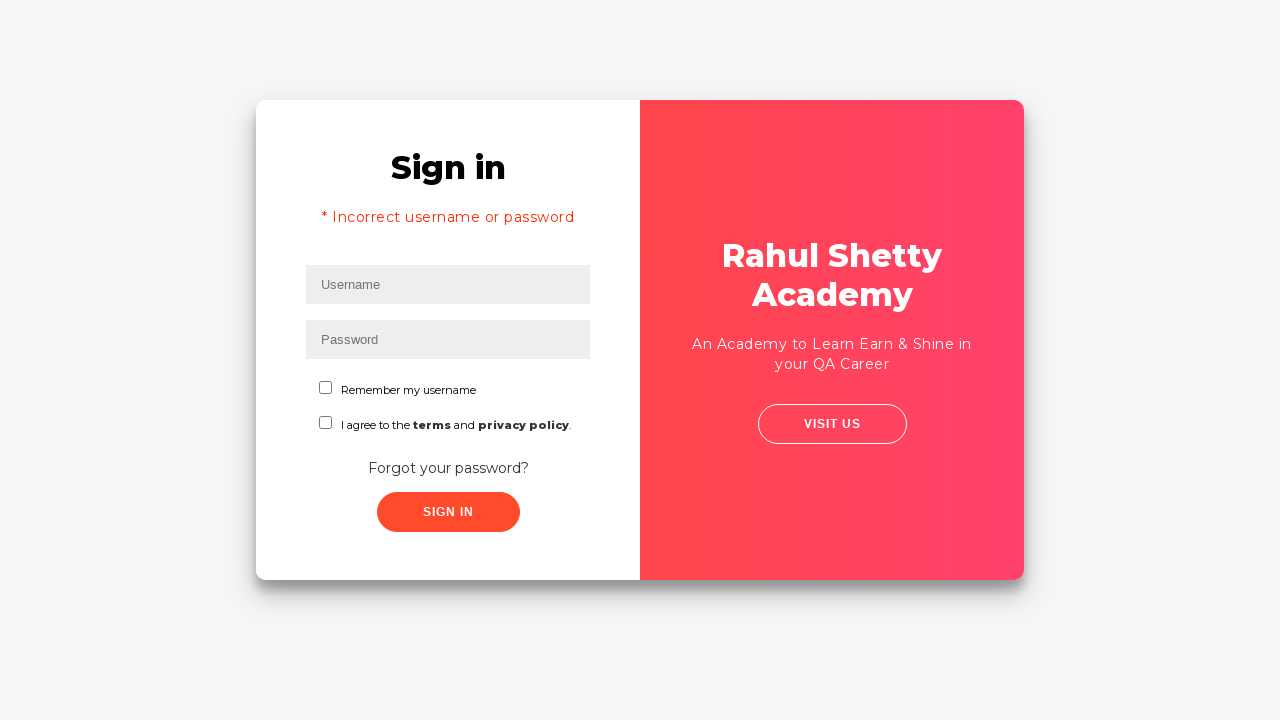

Filled username field with 'x' on retry login attempt on #inputUsername
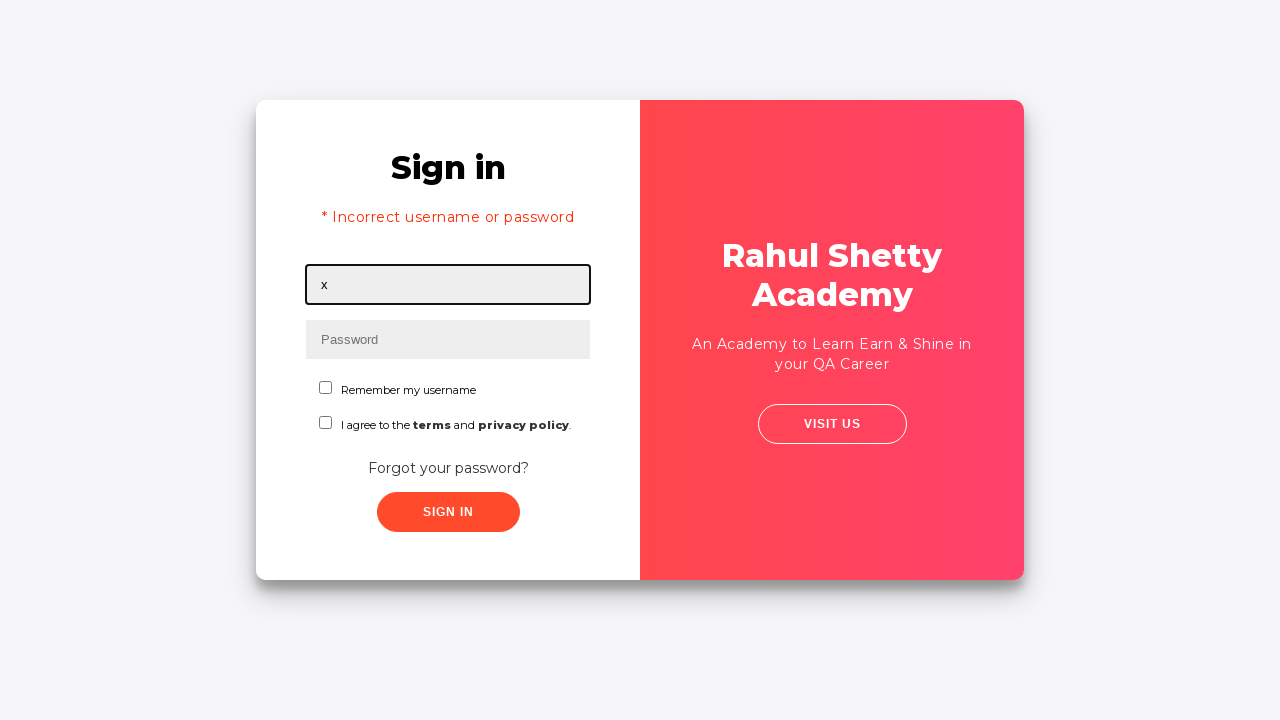

Filled password field with 'y' using attribute substring selector on input[type*='pass']
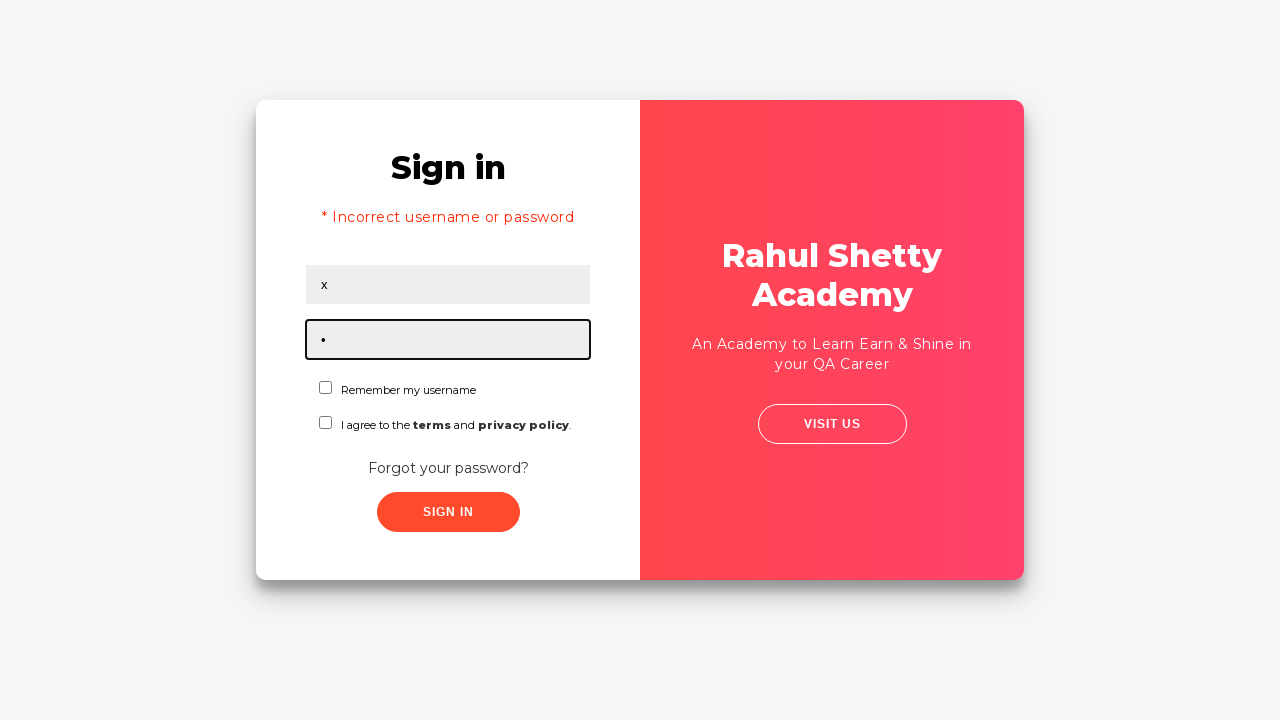

Checked checkbox using ID selector at (326, 388) on #chkboxOne
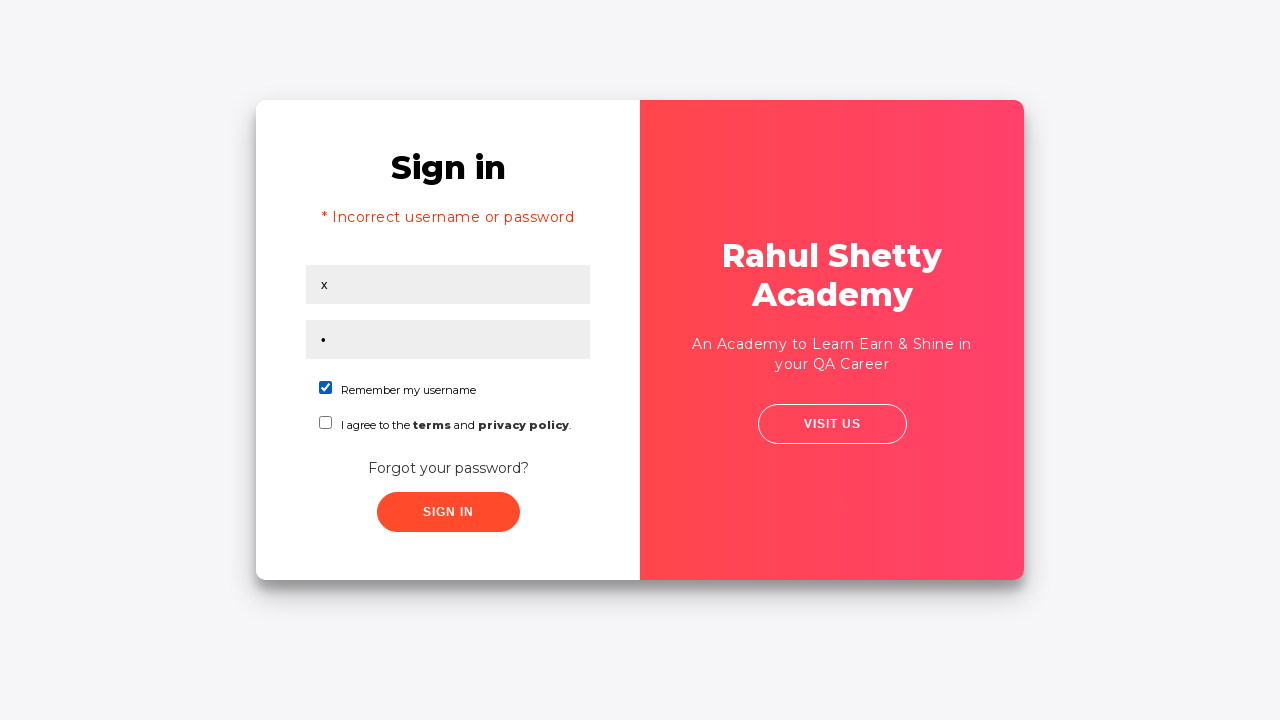

Clicked submit button to complete login at (448, 512) on button.submit
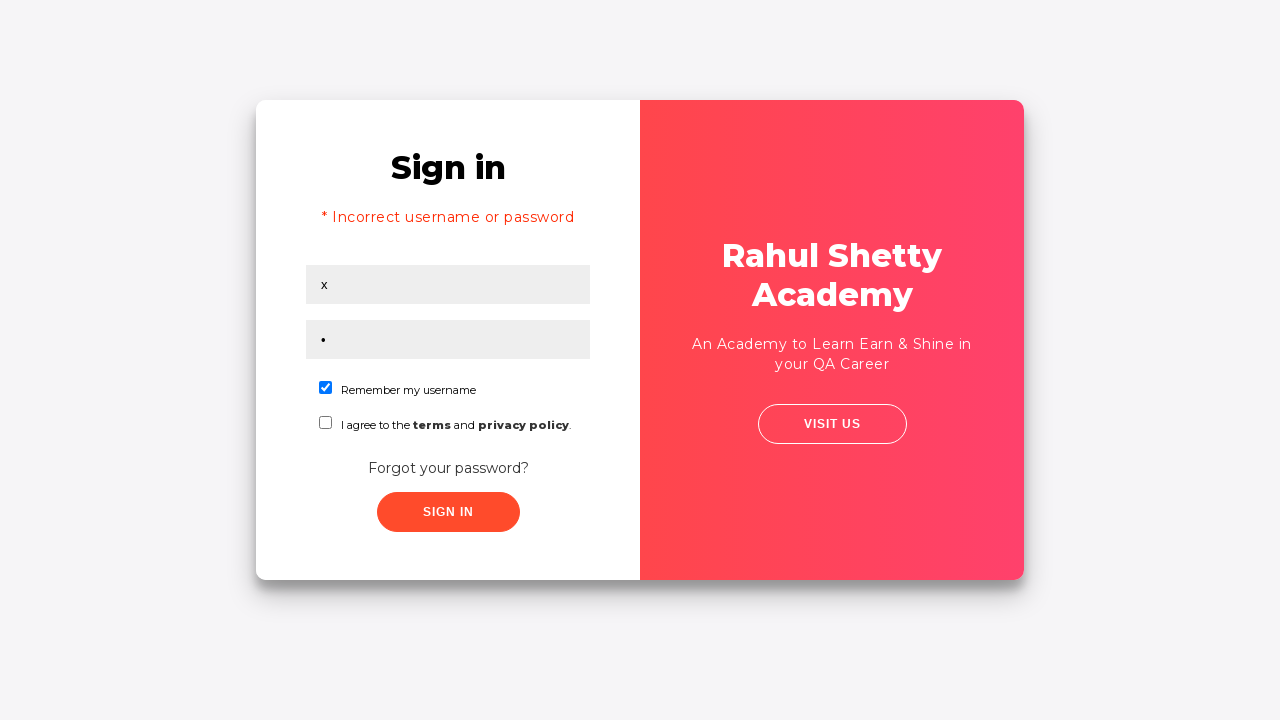

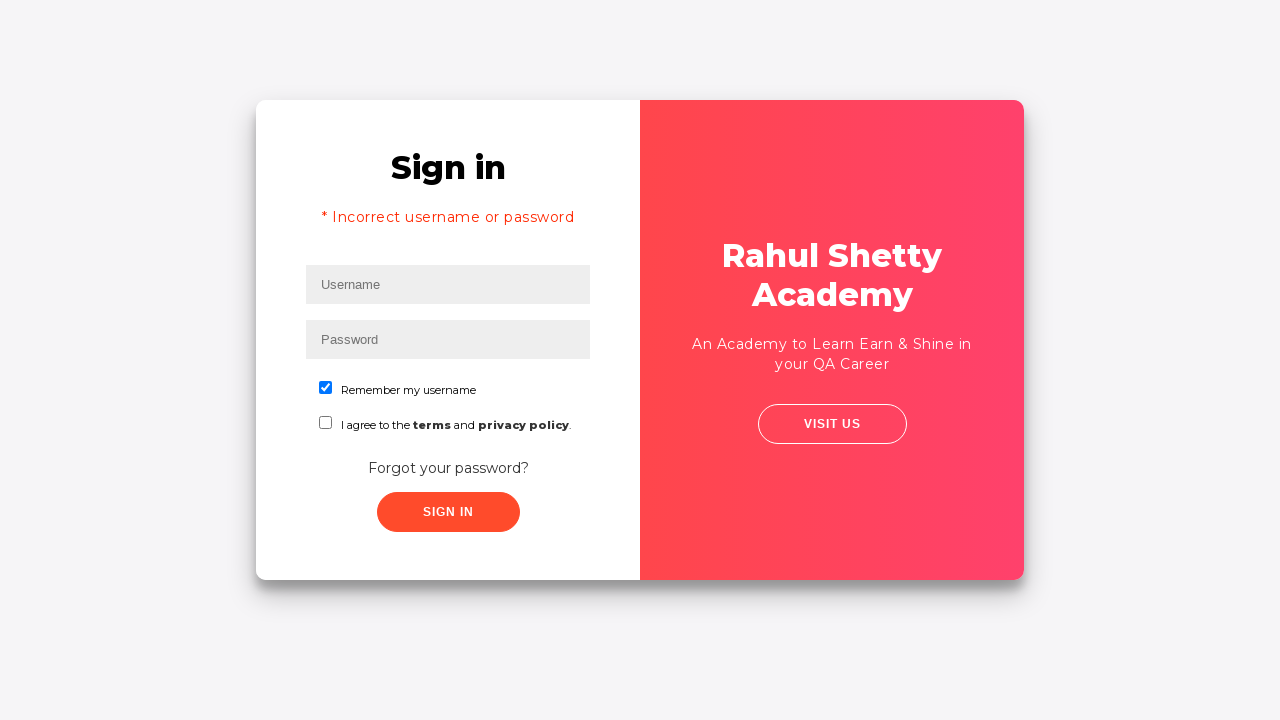